Tests passenger selection dropdown by clicking to increase adult passenger count multiple times

Starting URL: https://rahulshettyacademy.com/dropdownsPractise/

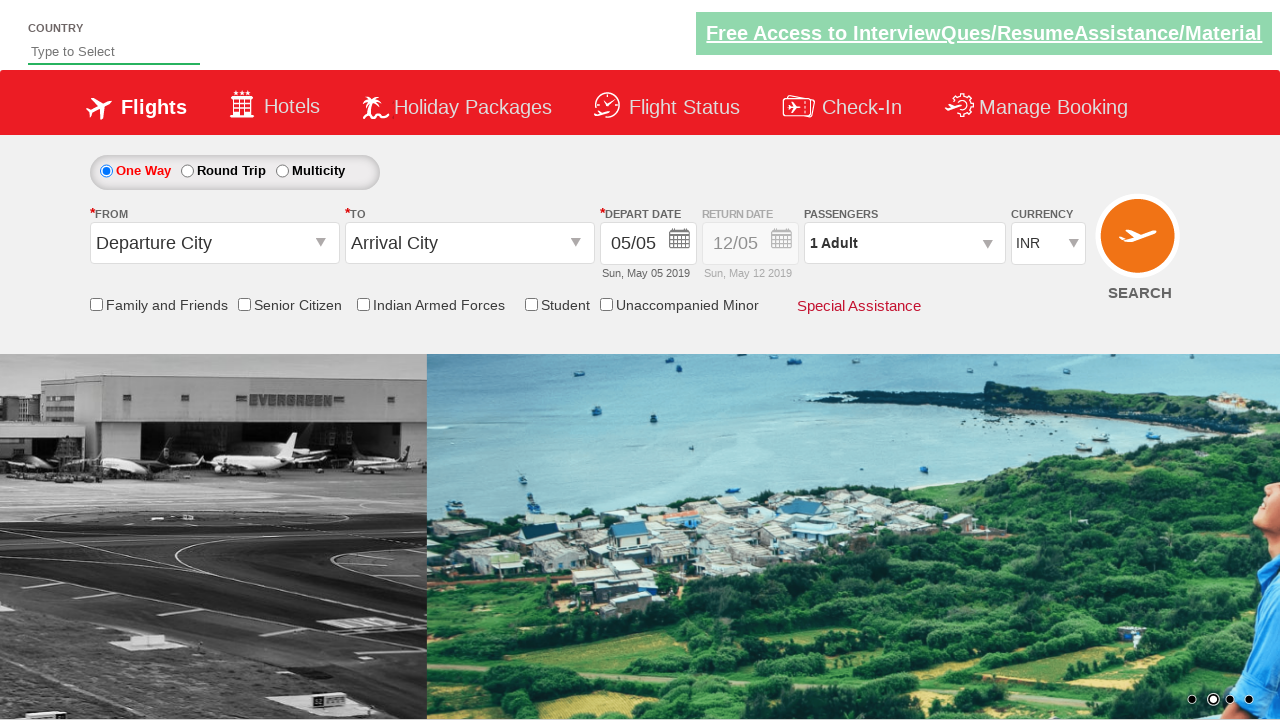

Clicked on passenger info dropdown to open it at (904, 243) on #divpaxinfo
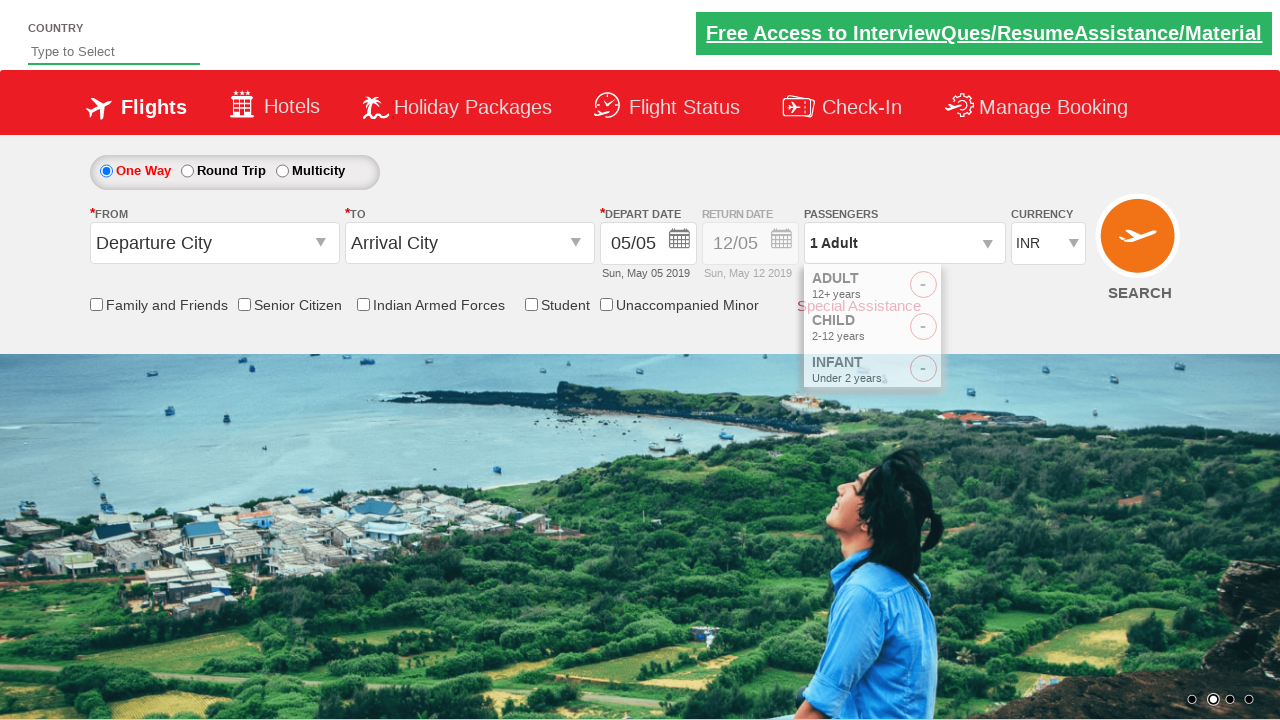

Waited for dropdown to be visible
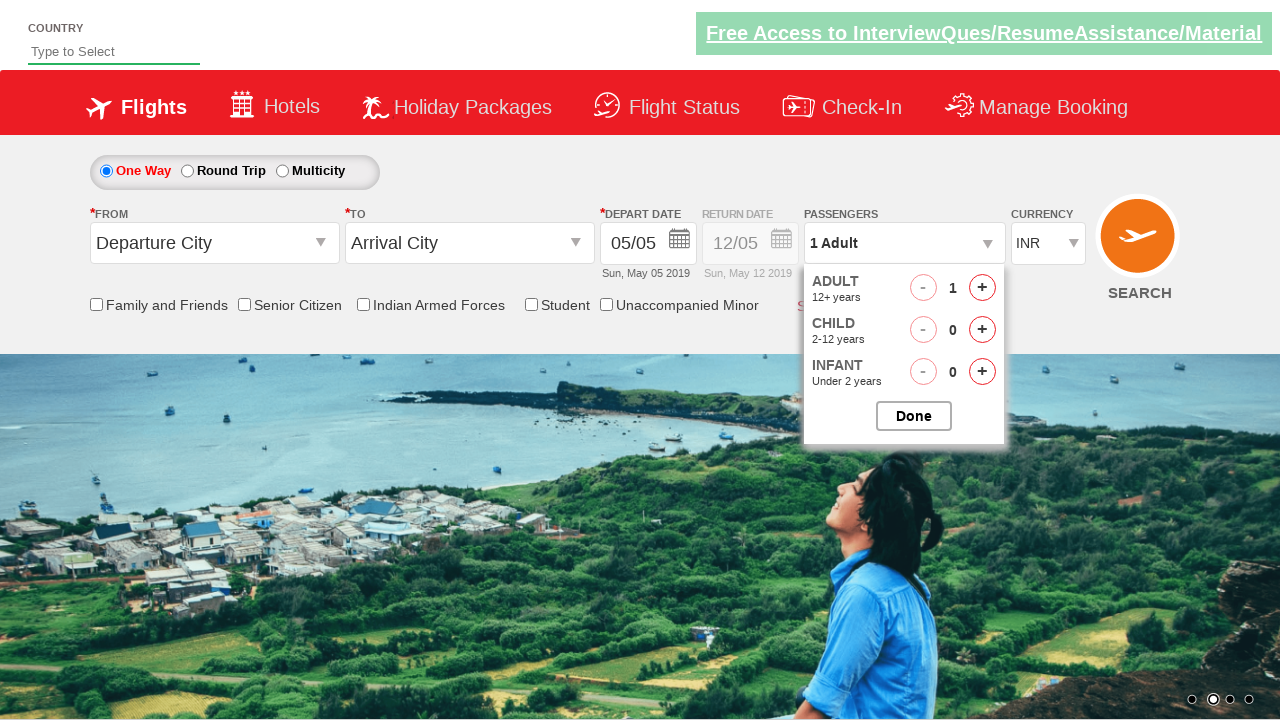

Clicked increment adult button (click 1 of 4) at (982, 288) on span#hrefIncAdt
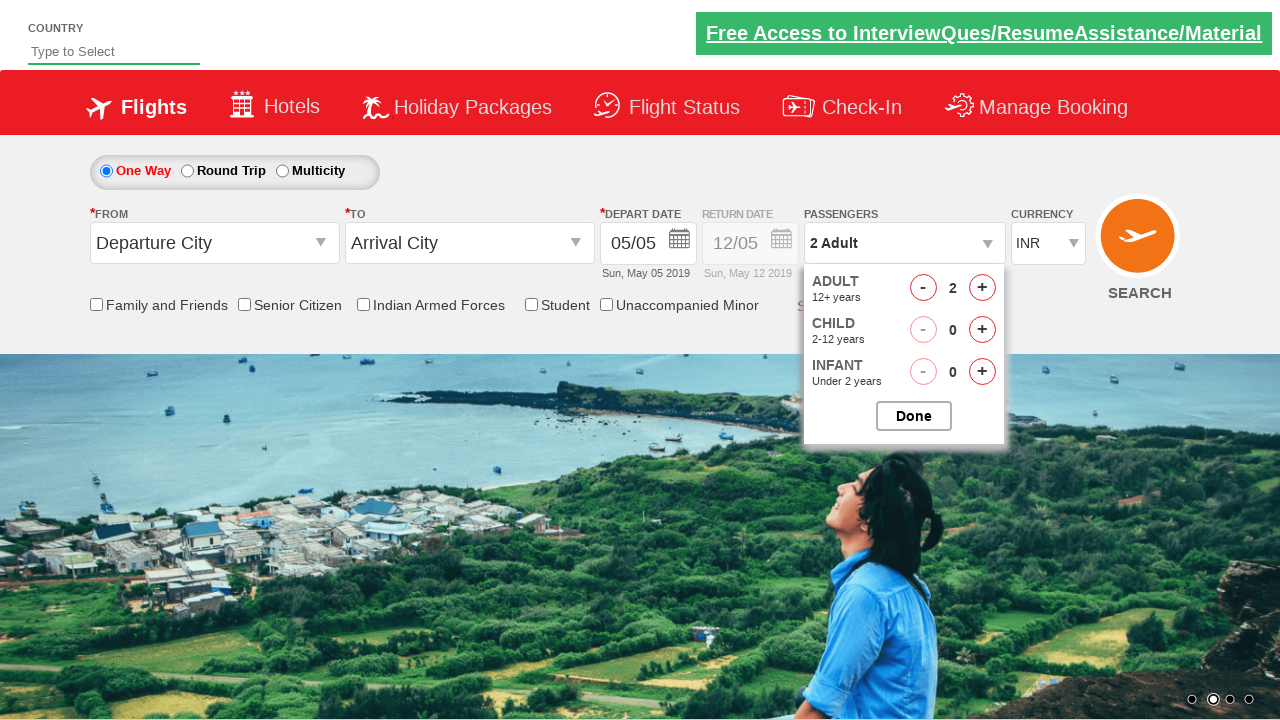

Clicked increment adult button (click 2 of 4) at (982, 288) on span#hrefIncAdt
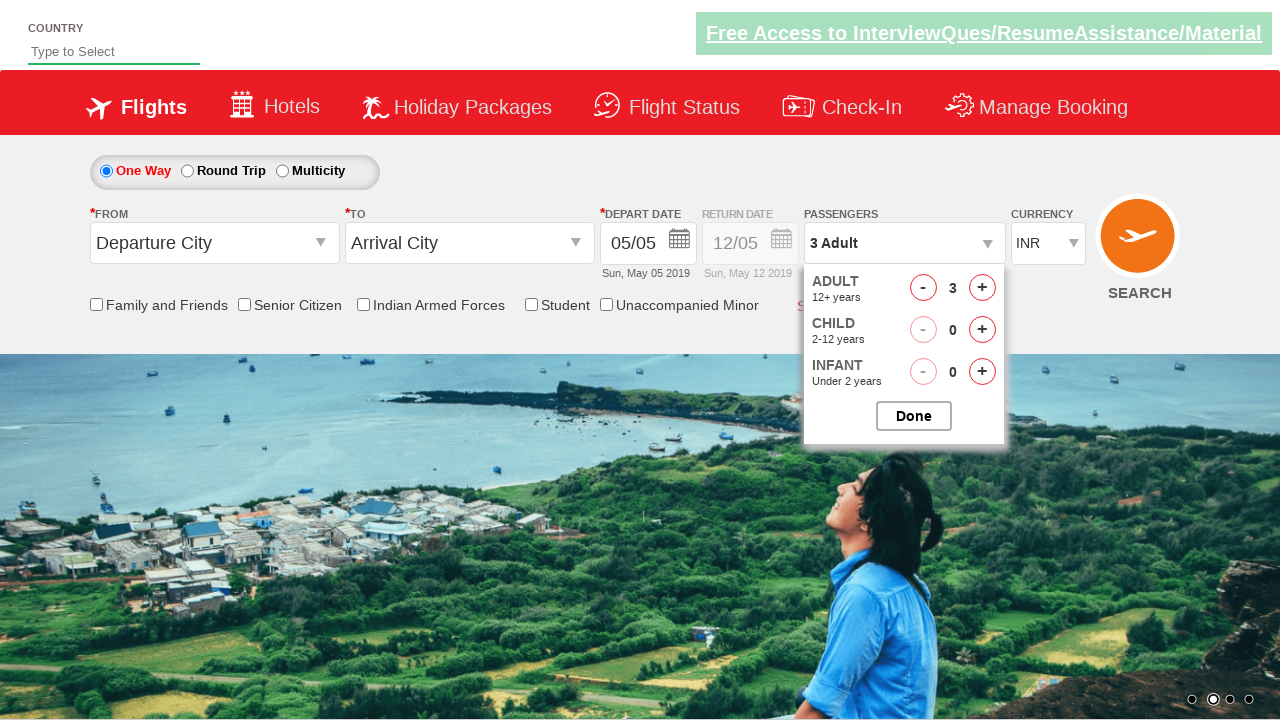

Clicked increment adult button (click 3 of 4) at (982, 288) on span#hrefIncAdt
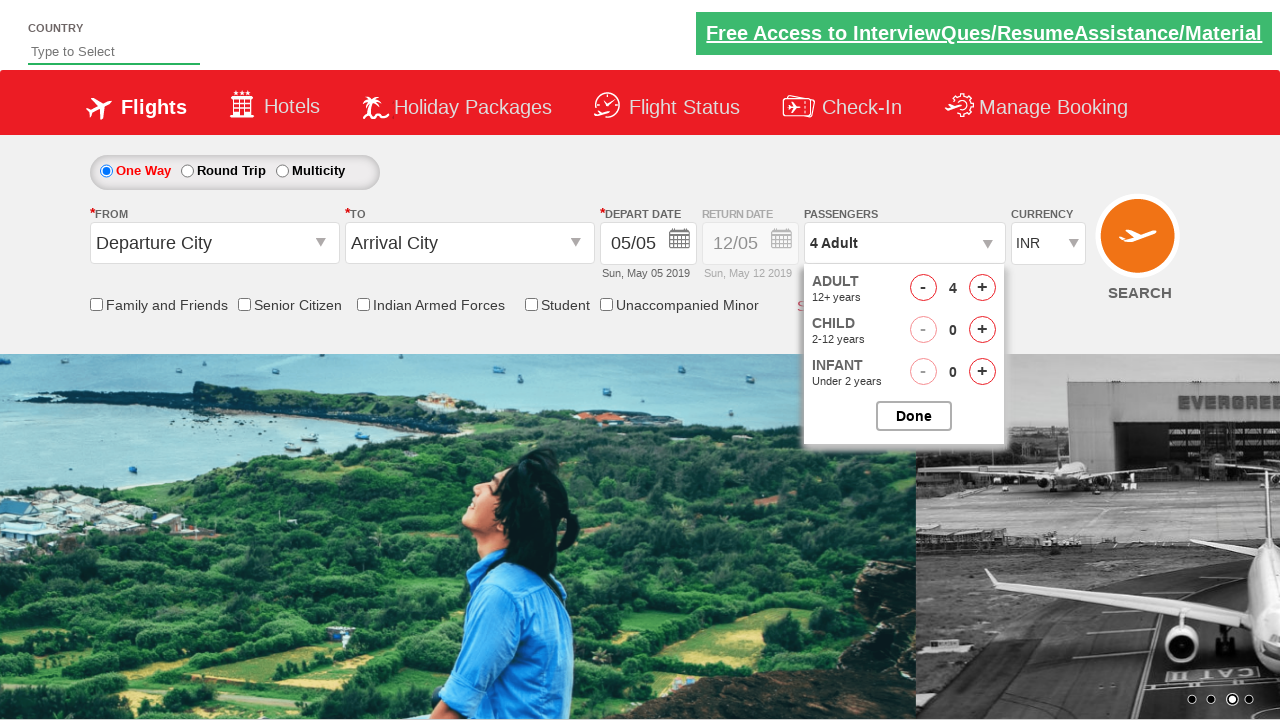

Clicked increment adult button (click 4 of 4) at (982, 288) on span#hrefIncAdt
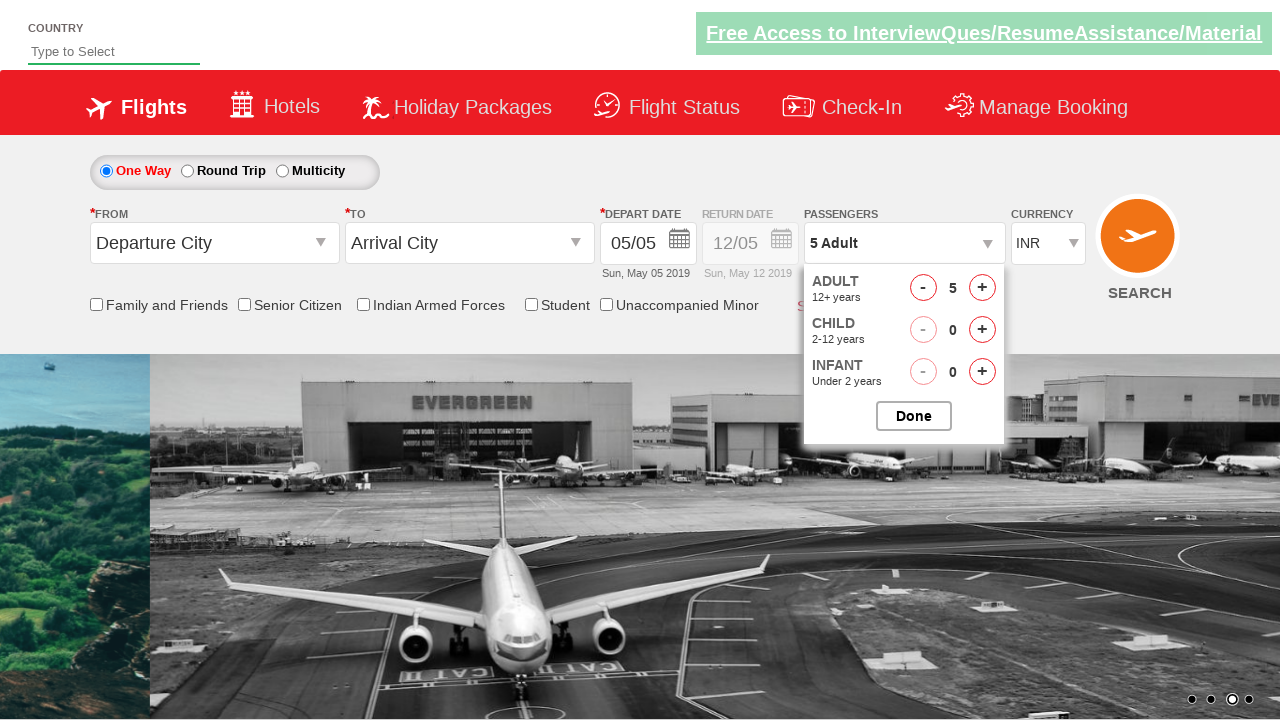

Closed the passenger selection dropdown at (914, 416) on #btnclosepaxoption
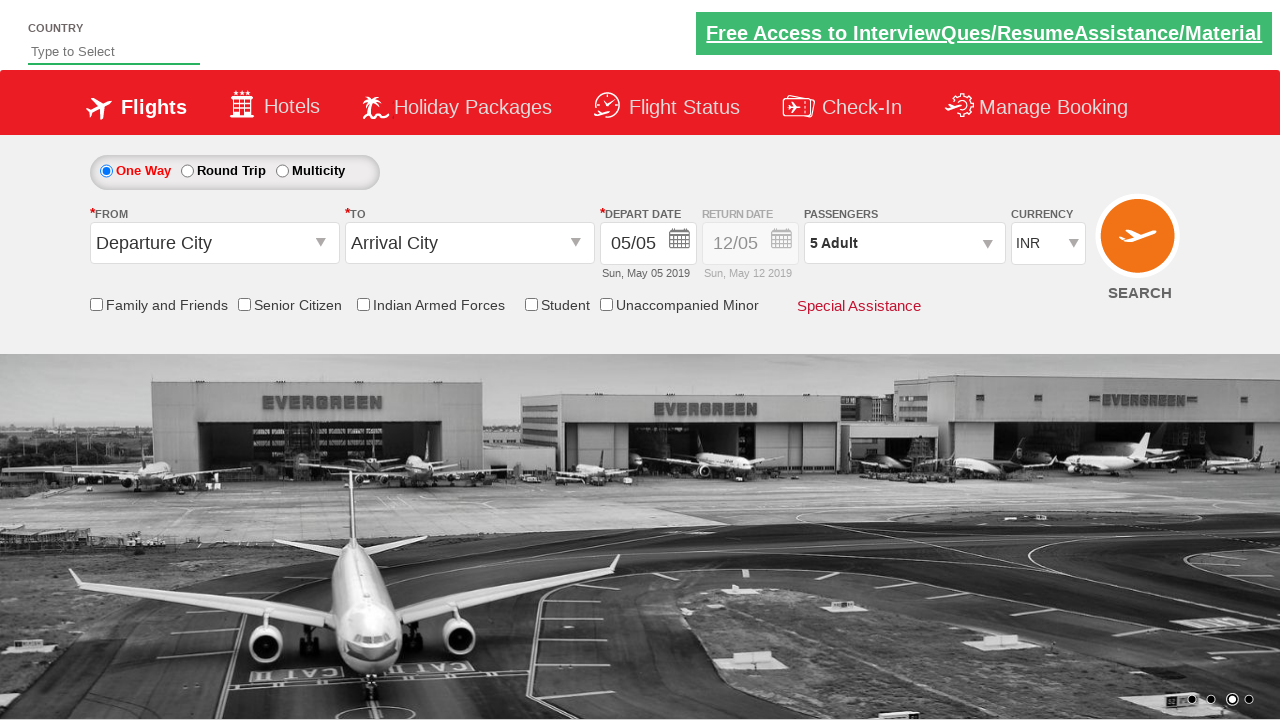

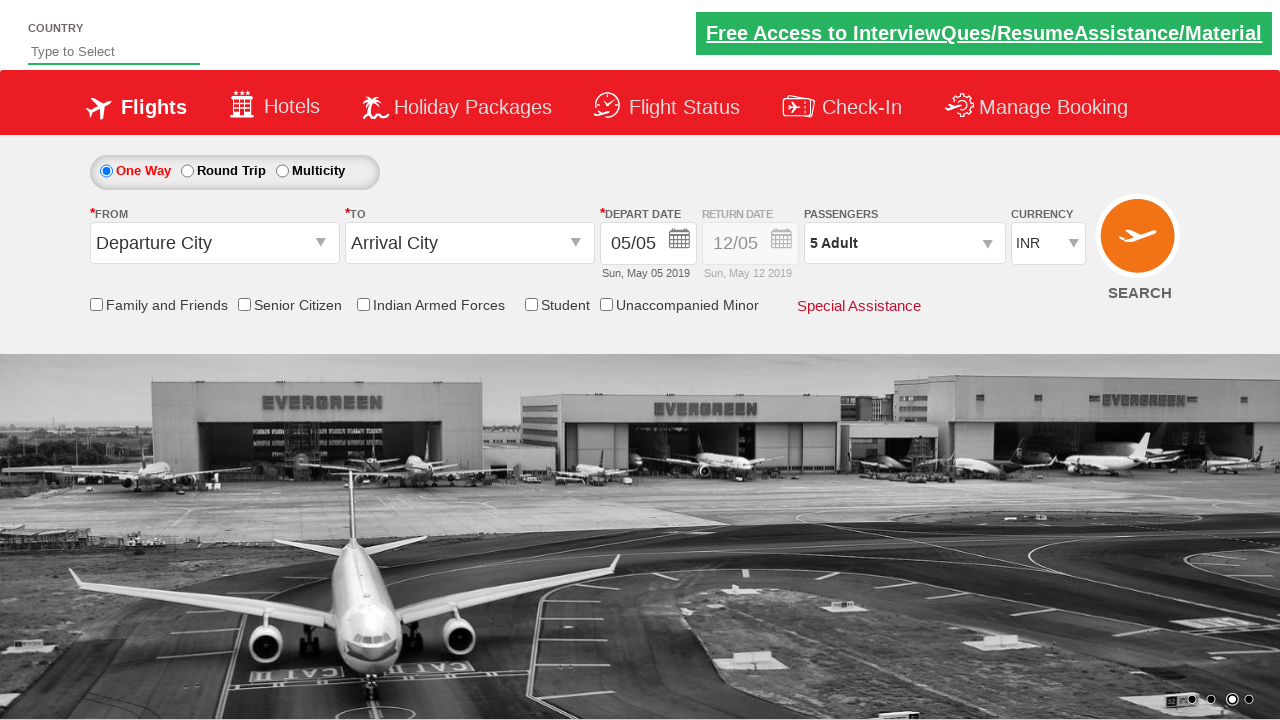